Tests browser window and tab management by opening multiple tabs, switching between them, and navigating to different pages

Starting URL: https://rahulshettyacademy.com/

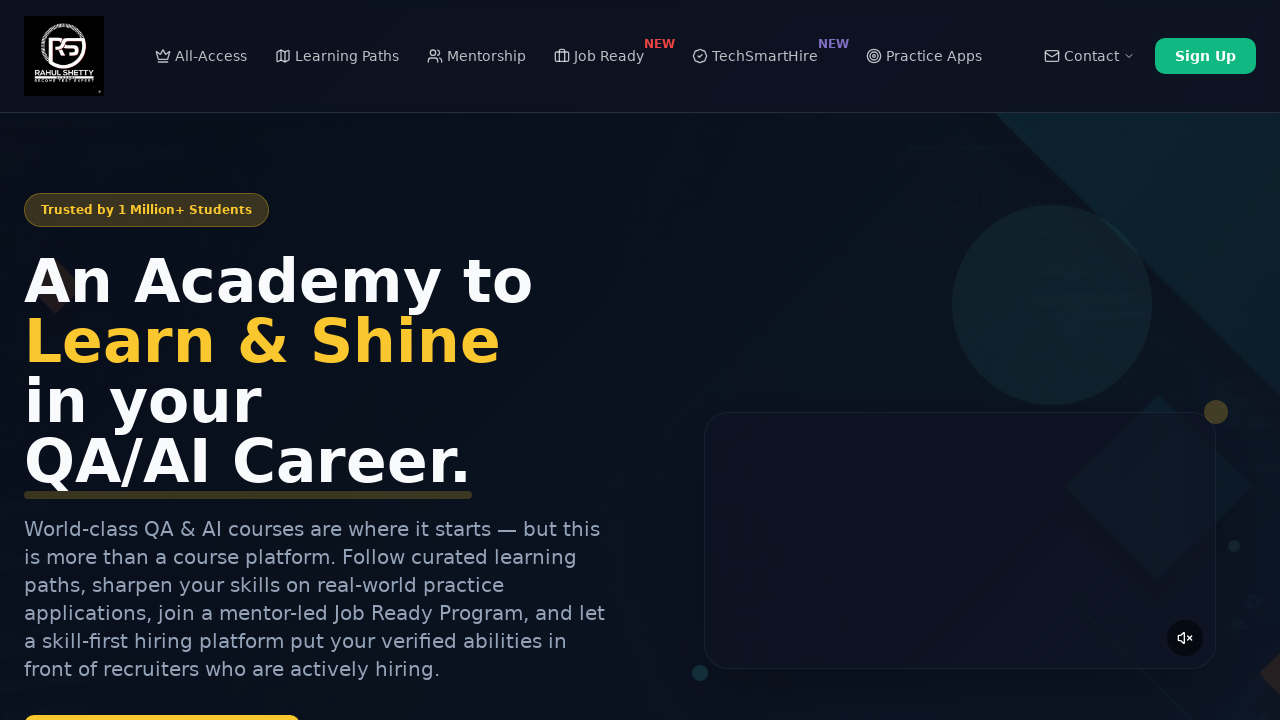

Stored original page context
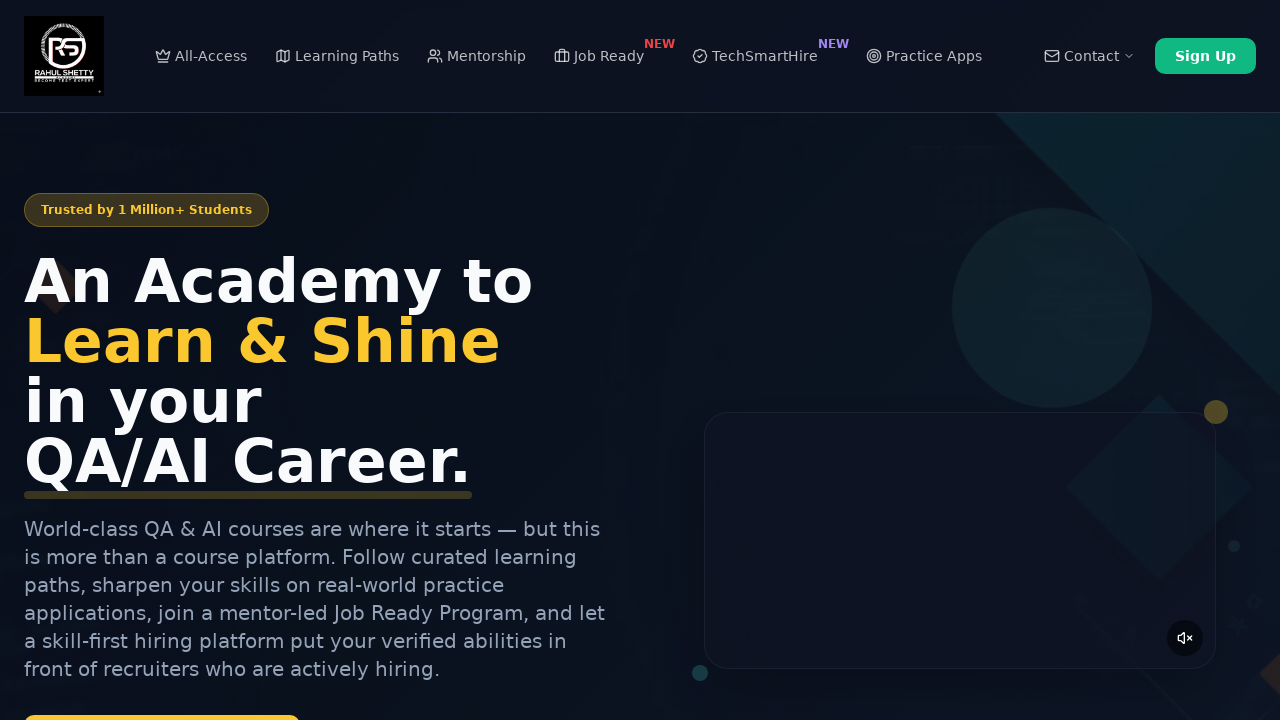

Opened new tab (tab1)
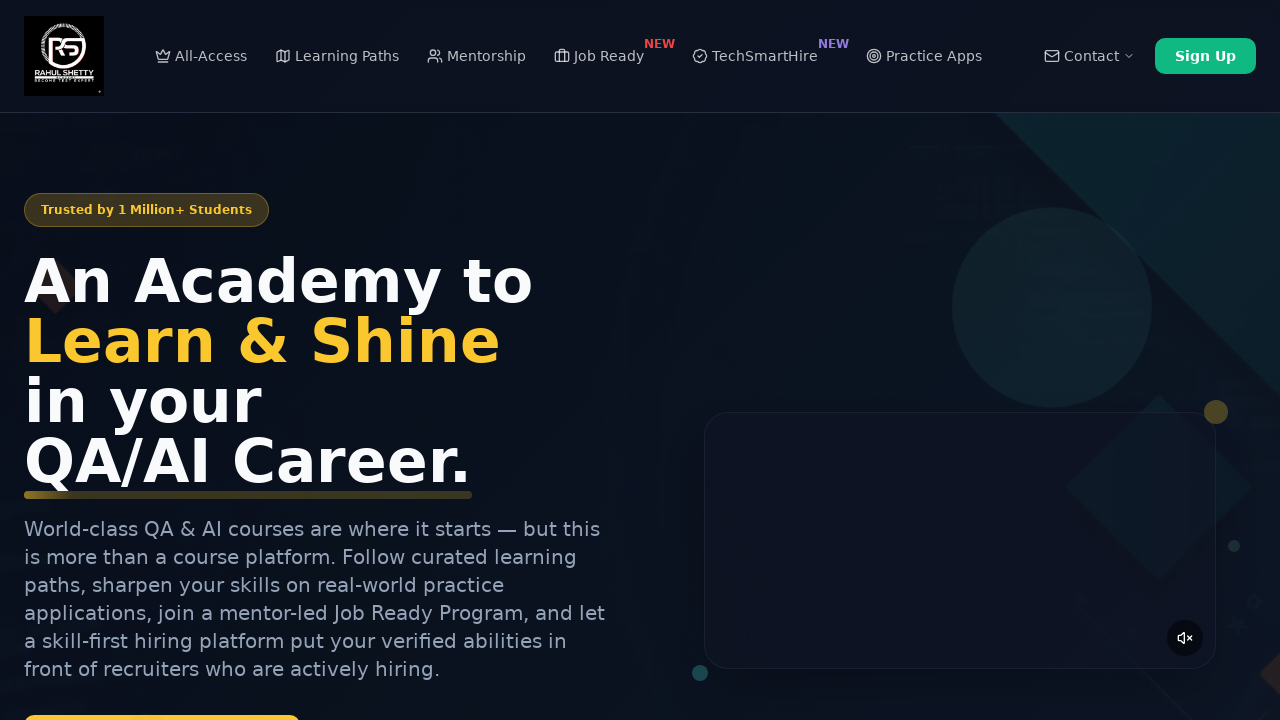

Navigated tab1 to https://rahulshettyacademy.com/
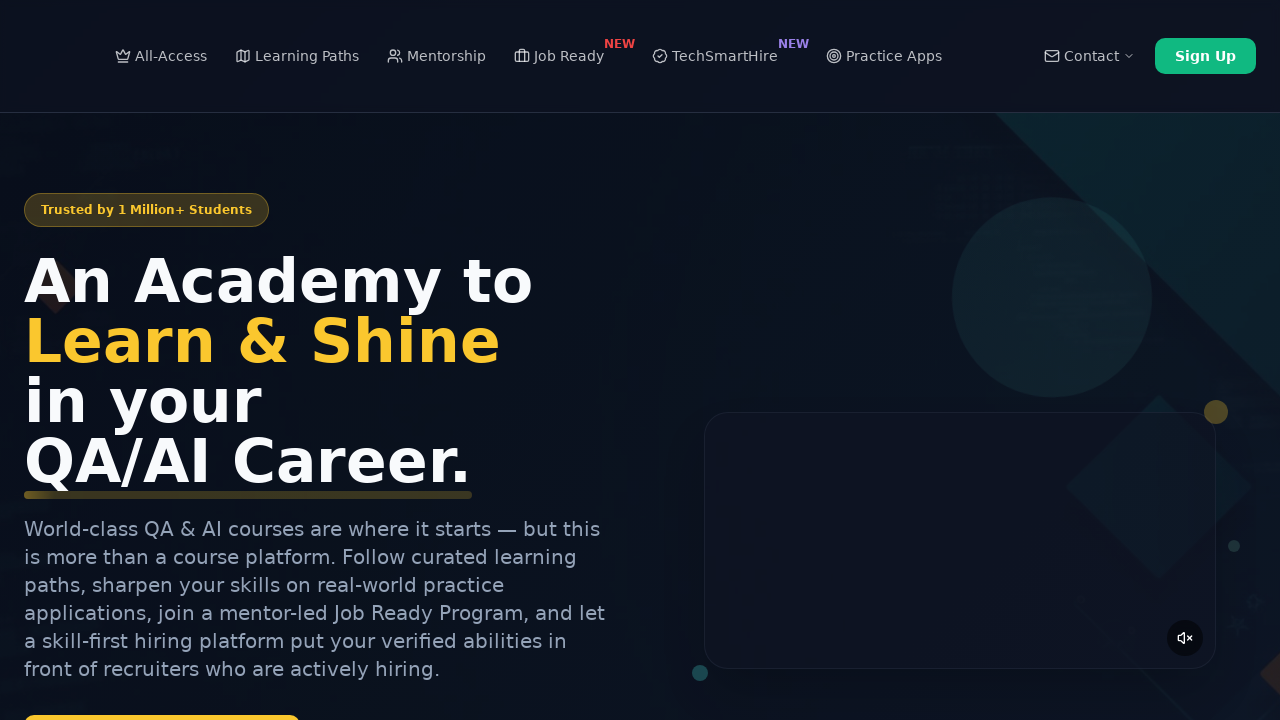

Opened new tab (tab2)
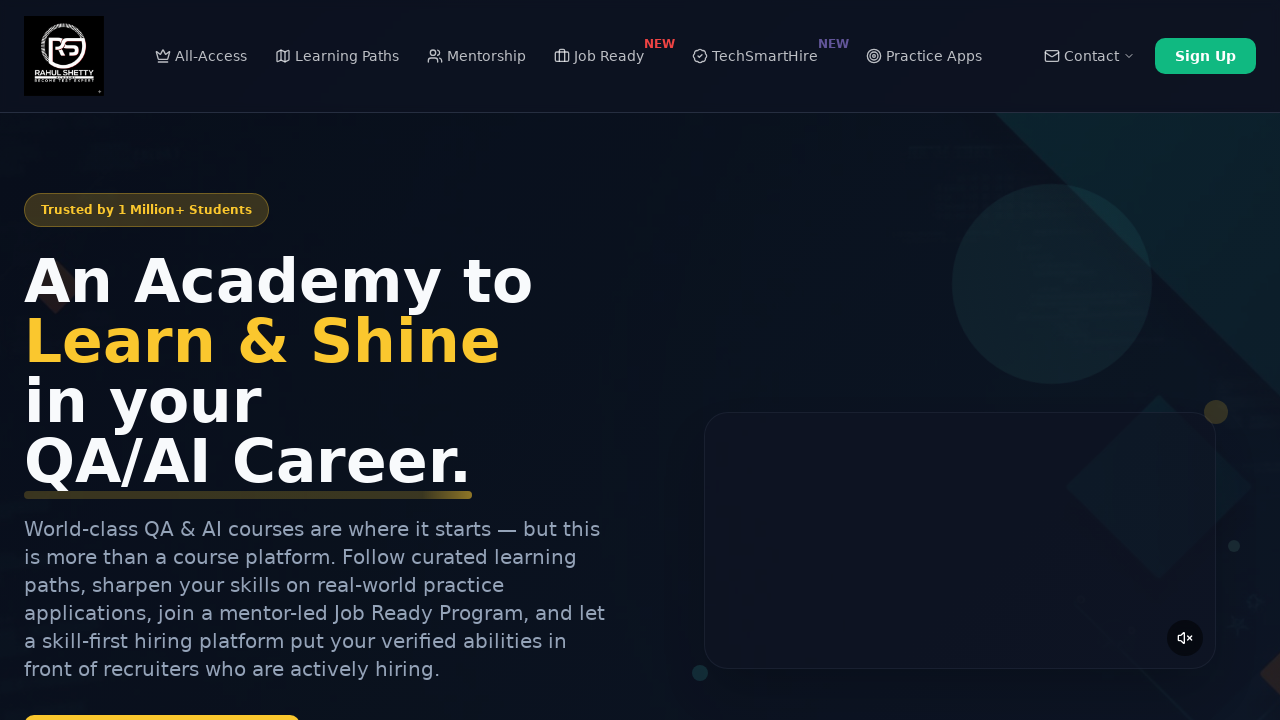

Navigated tab2 to https://rahulshettyacademy.com/angularpractice/
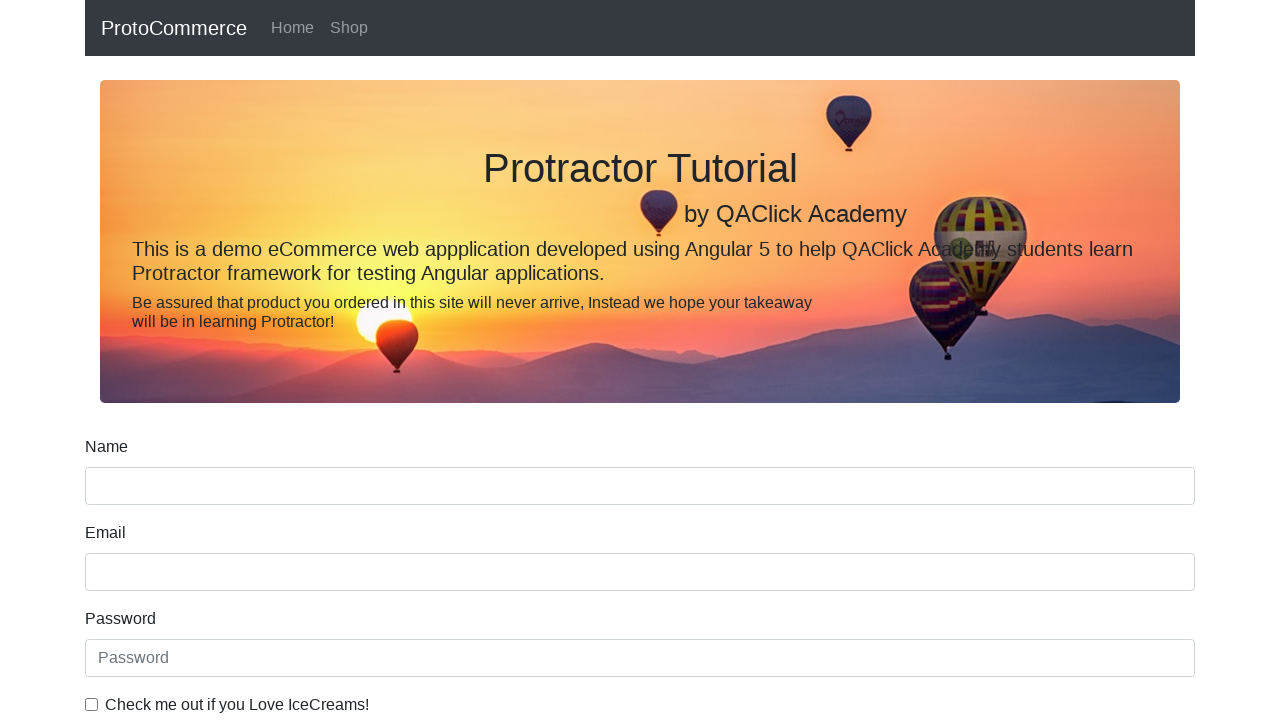

Switched focus to tab1
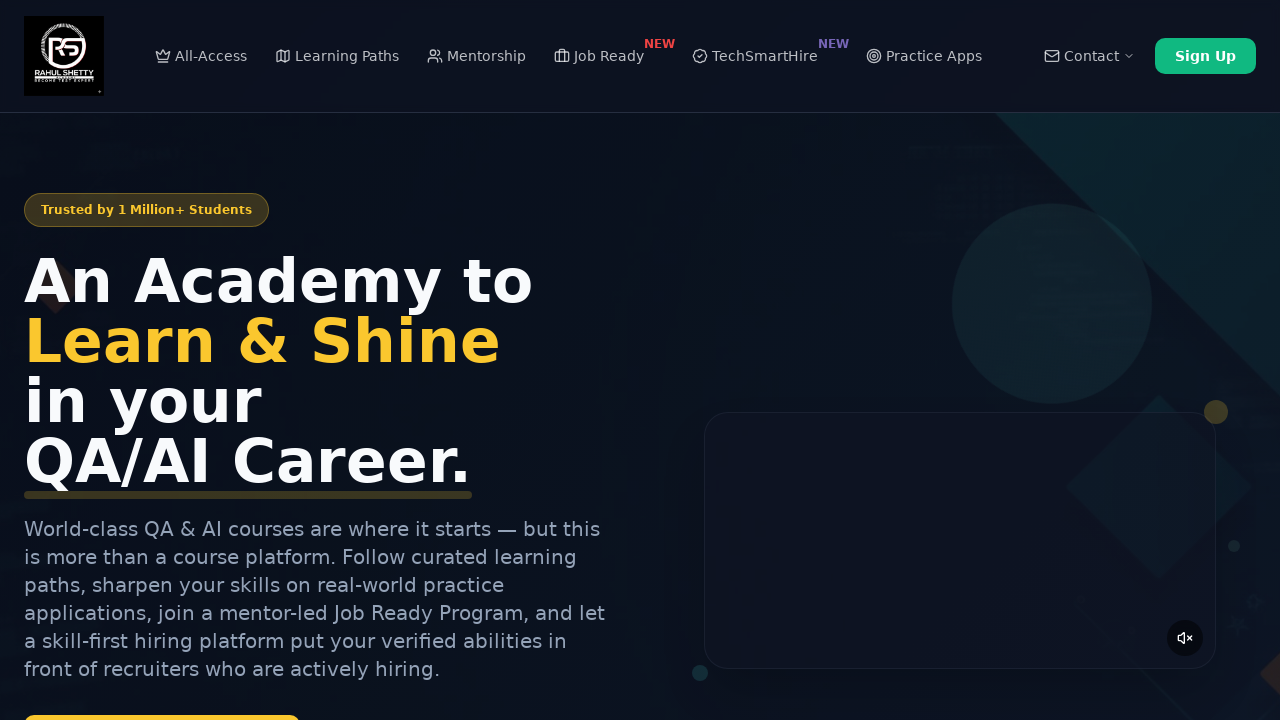

Switched focus to tab2
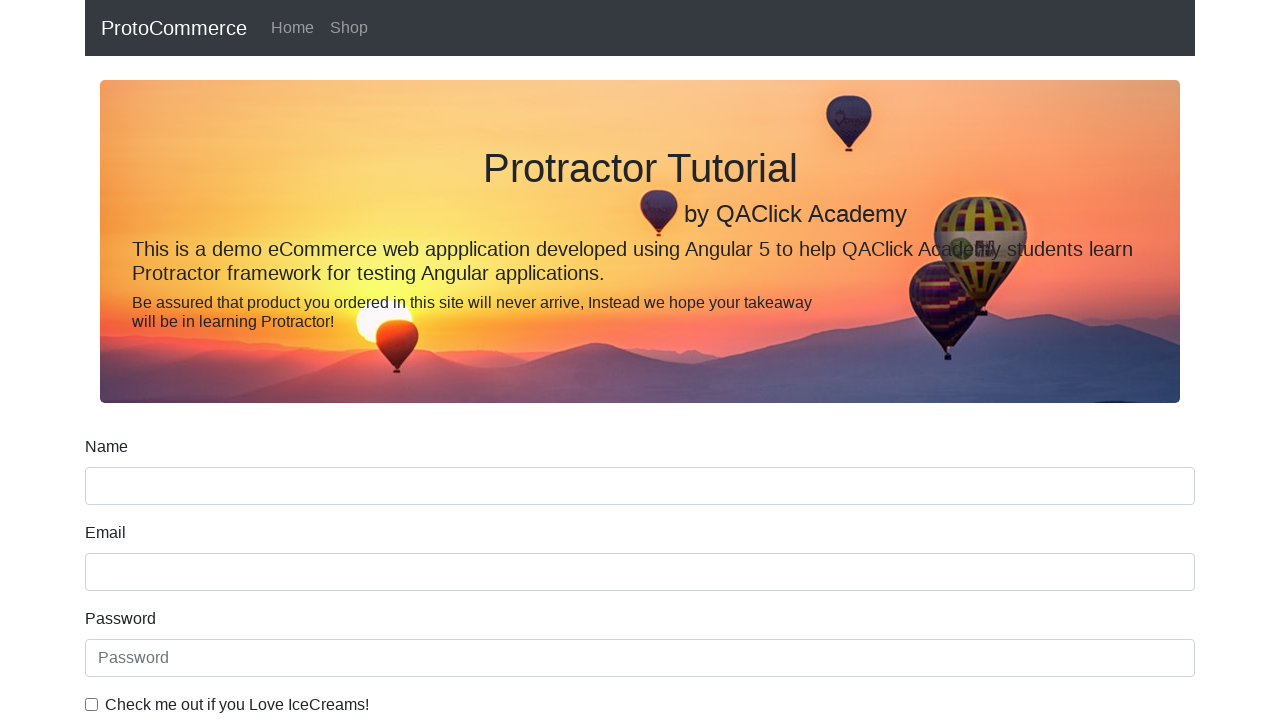

Closed tab1
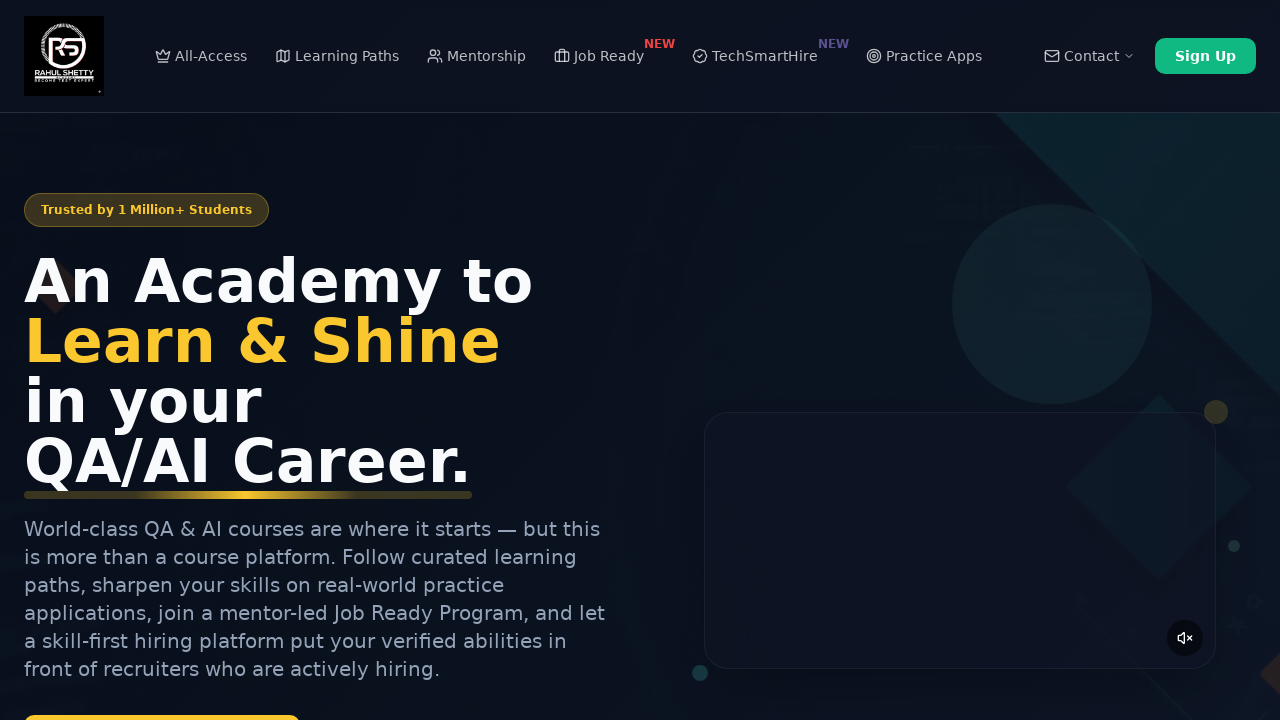

Closed tab2
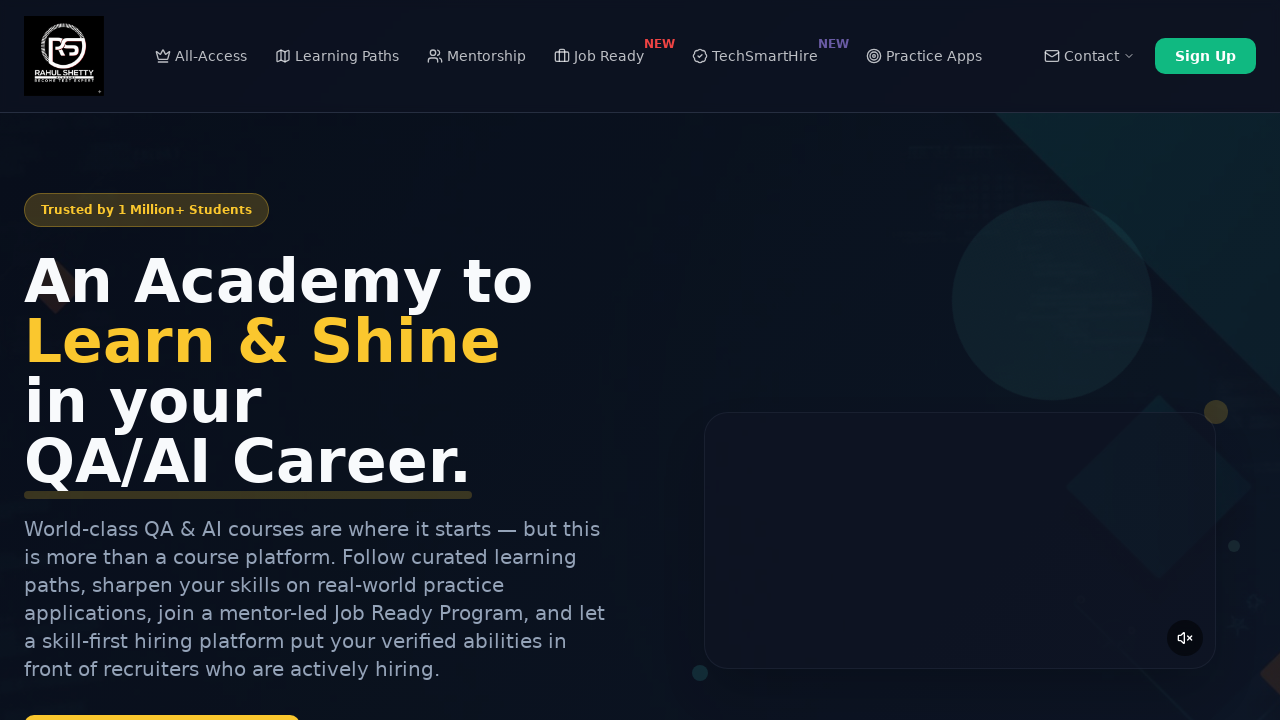

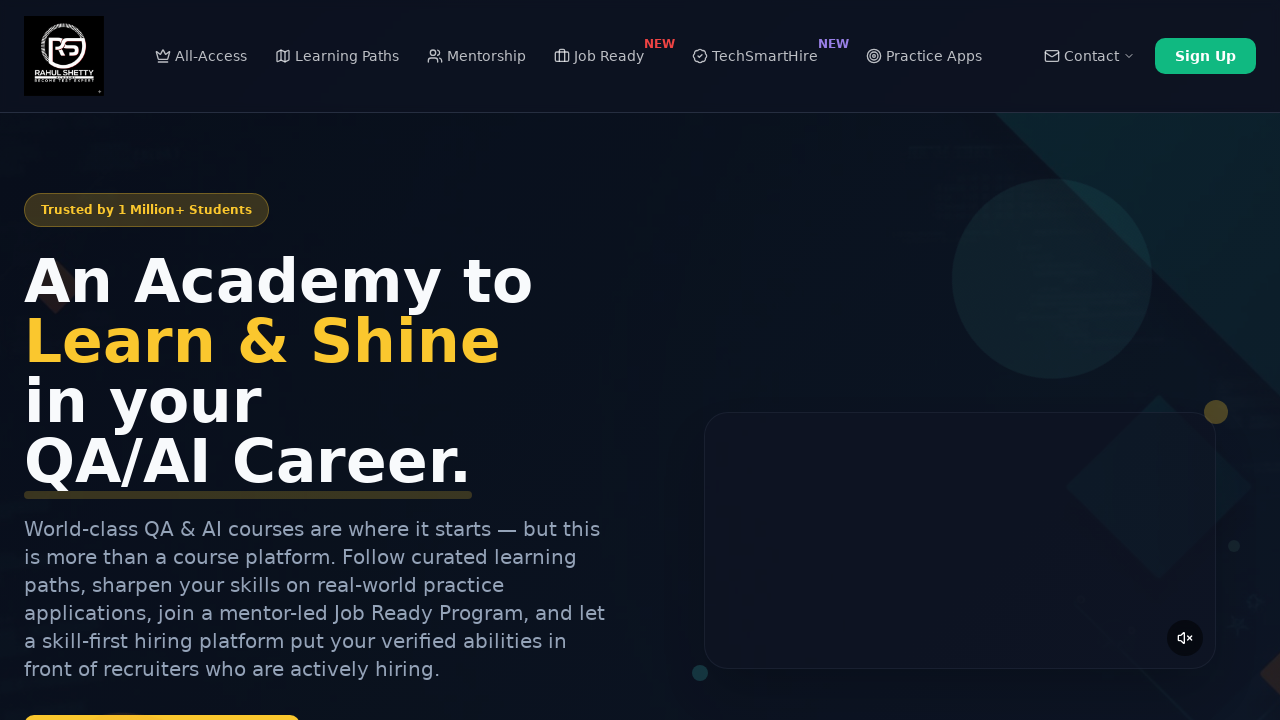